Tests checkbox functionality on a registration demo page by clicking three checkboxes and verifying they are displayed and enabled

Starting URL: http://demo.automationtesting.in/Register.html

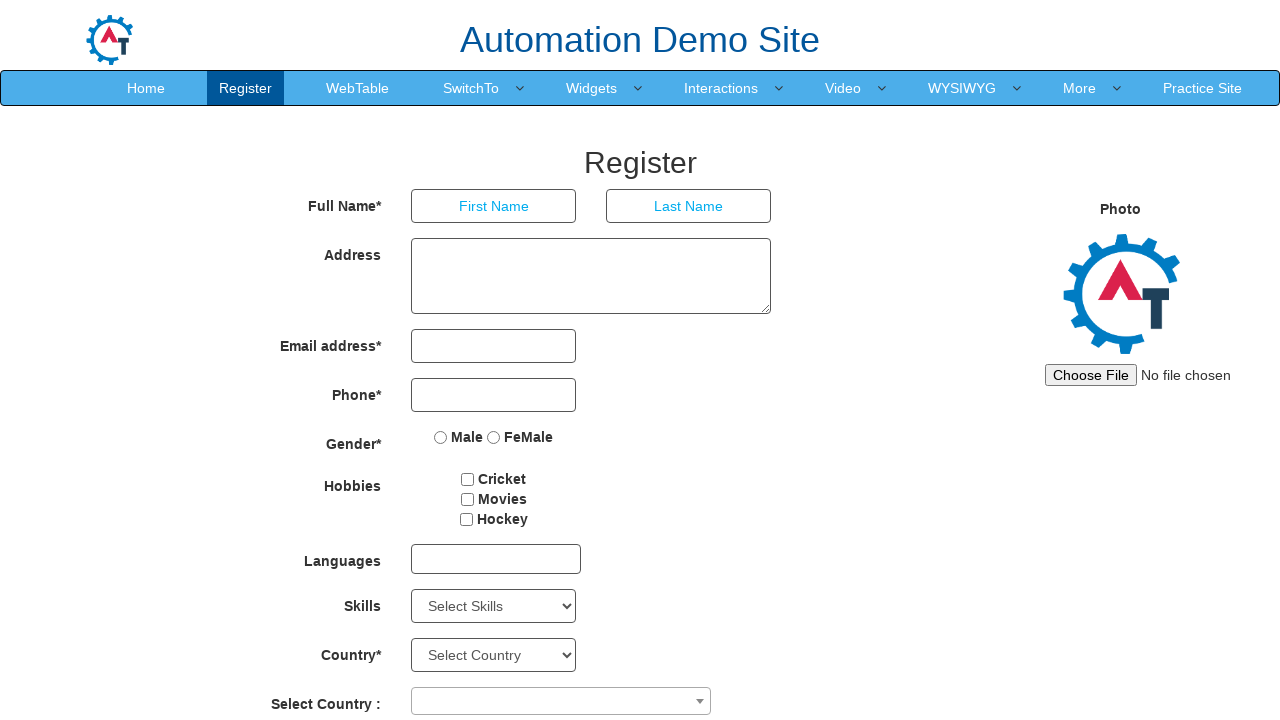

First checkbox became visible
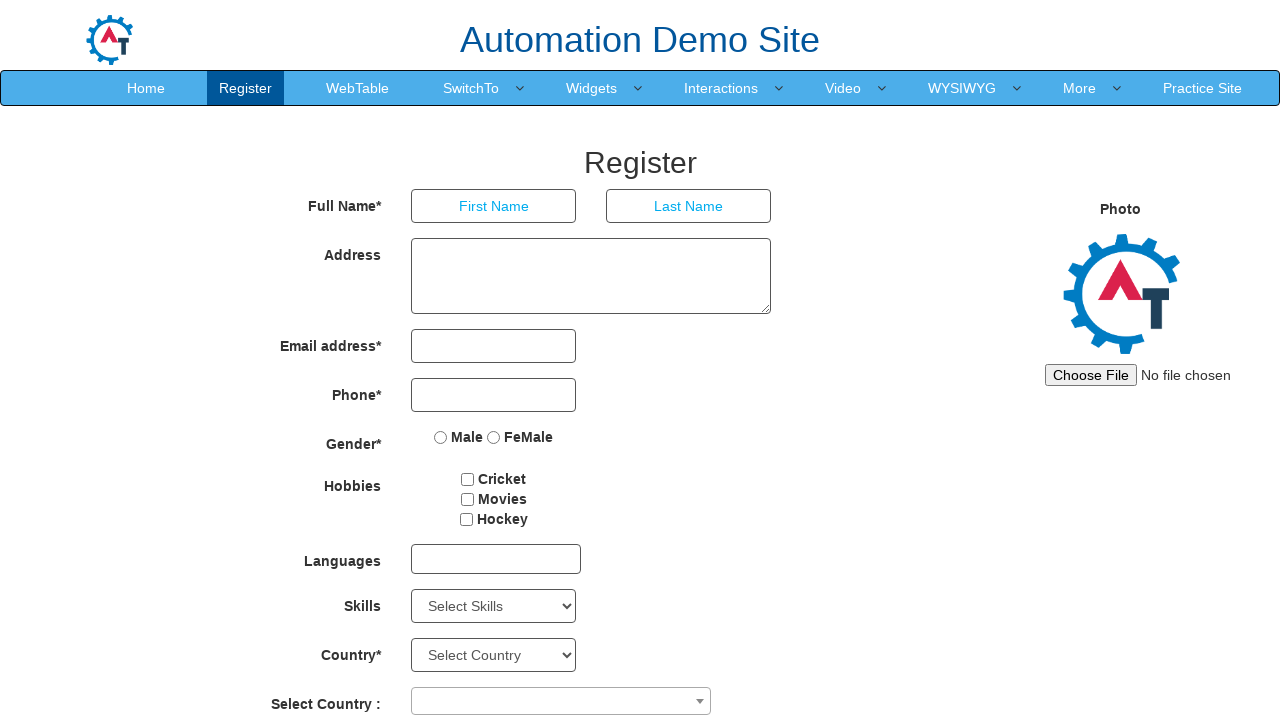

Clicked first checkbox at (468, 479) on #checkbox1
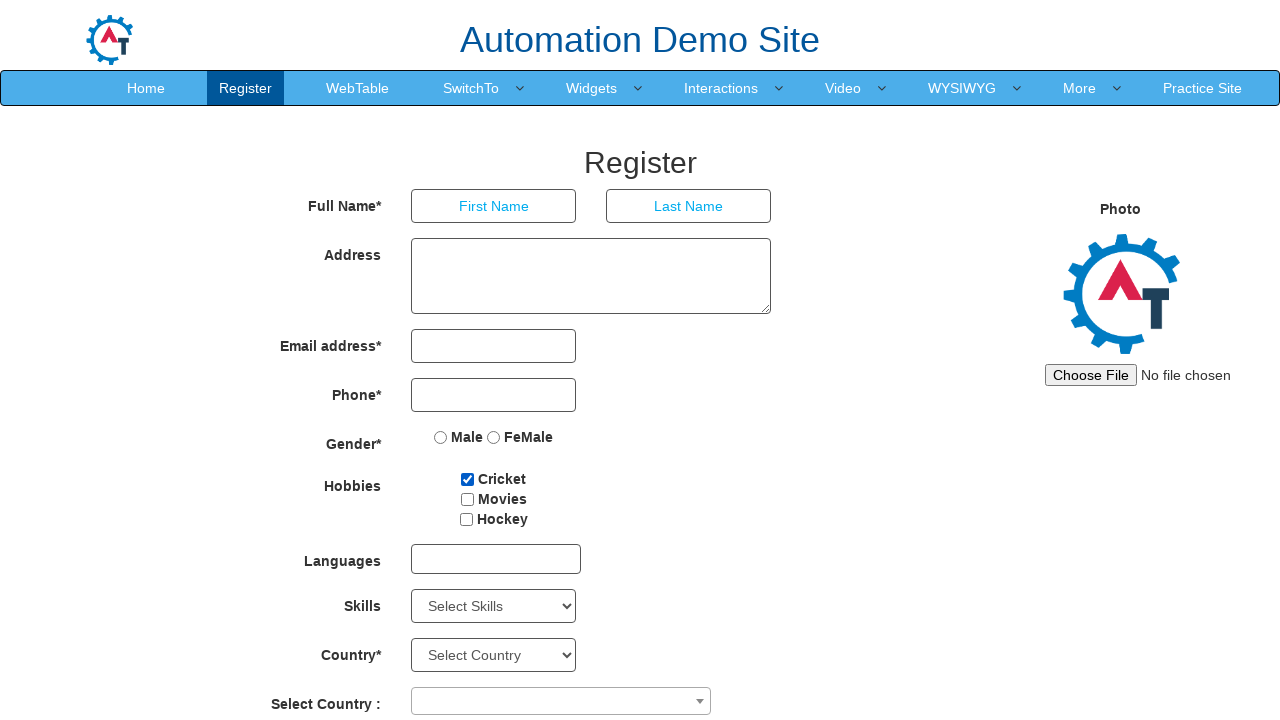

Second checkbox became visible
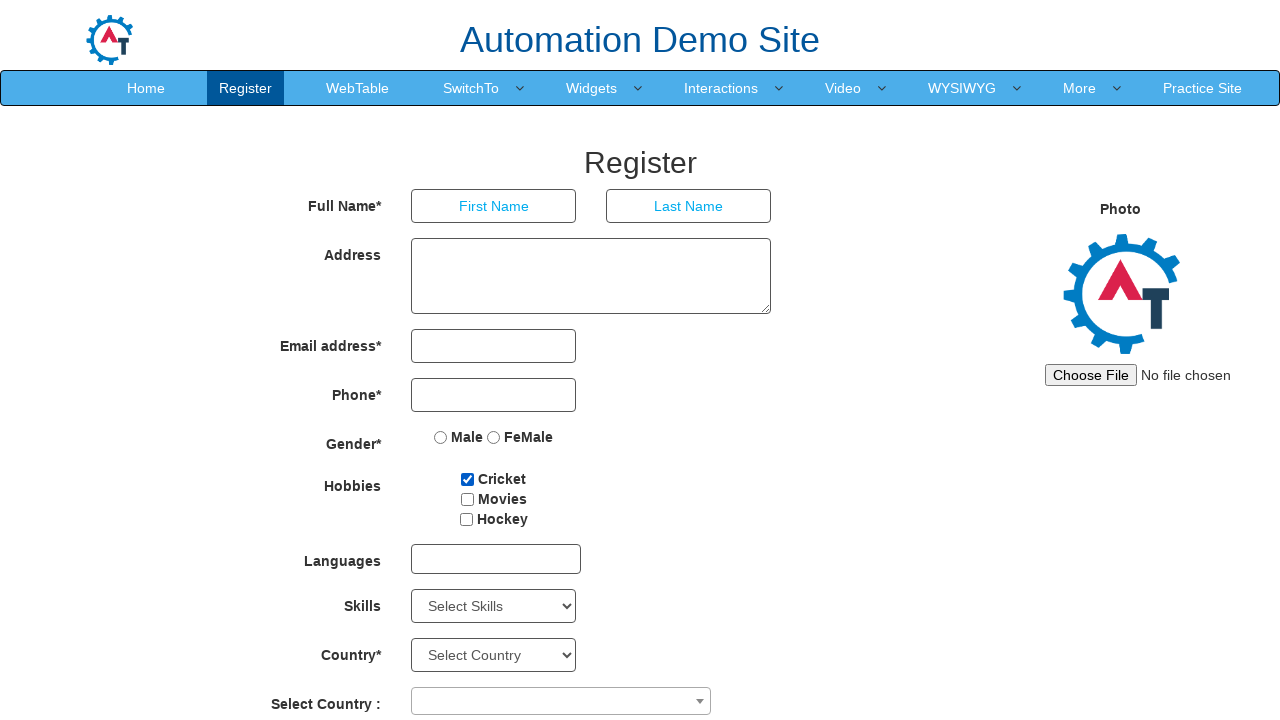

Clicked second checkbox at (467, 499) on #checkbox2
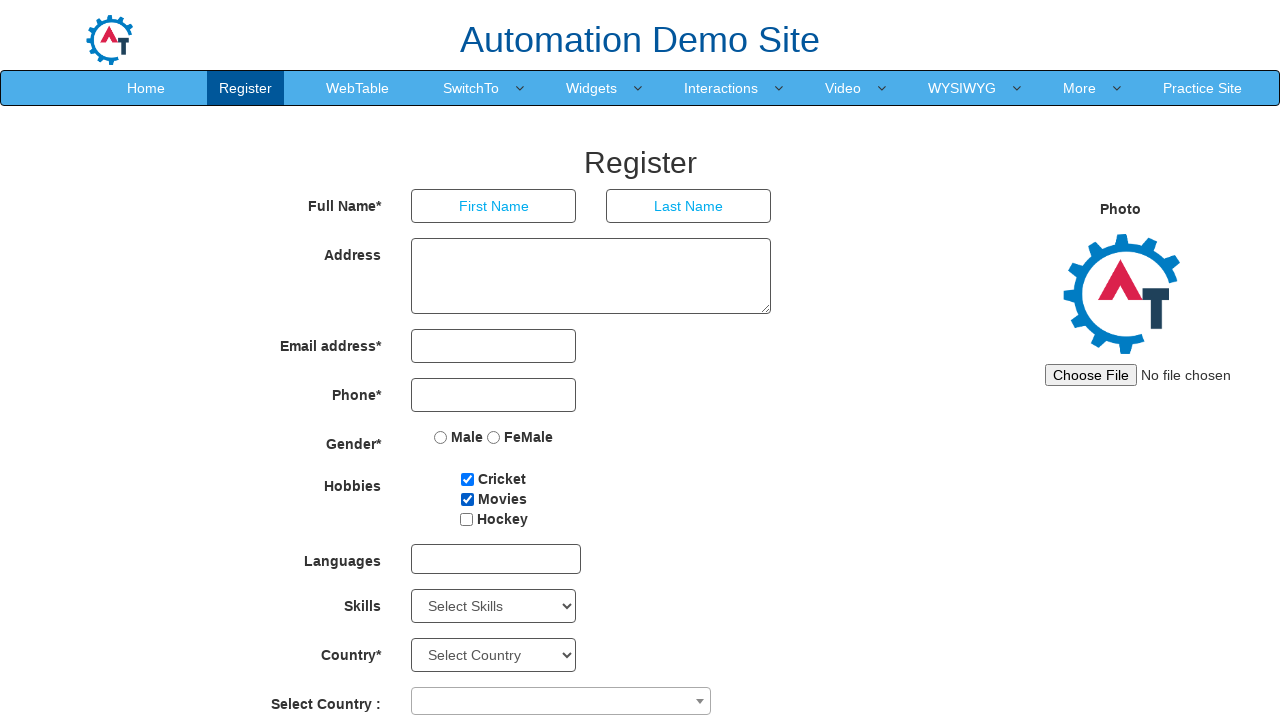

Third checkbox became visible
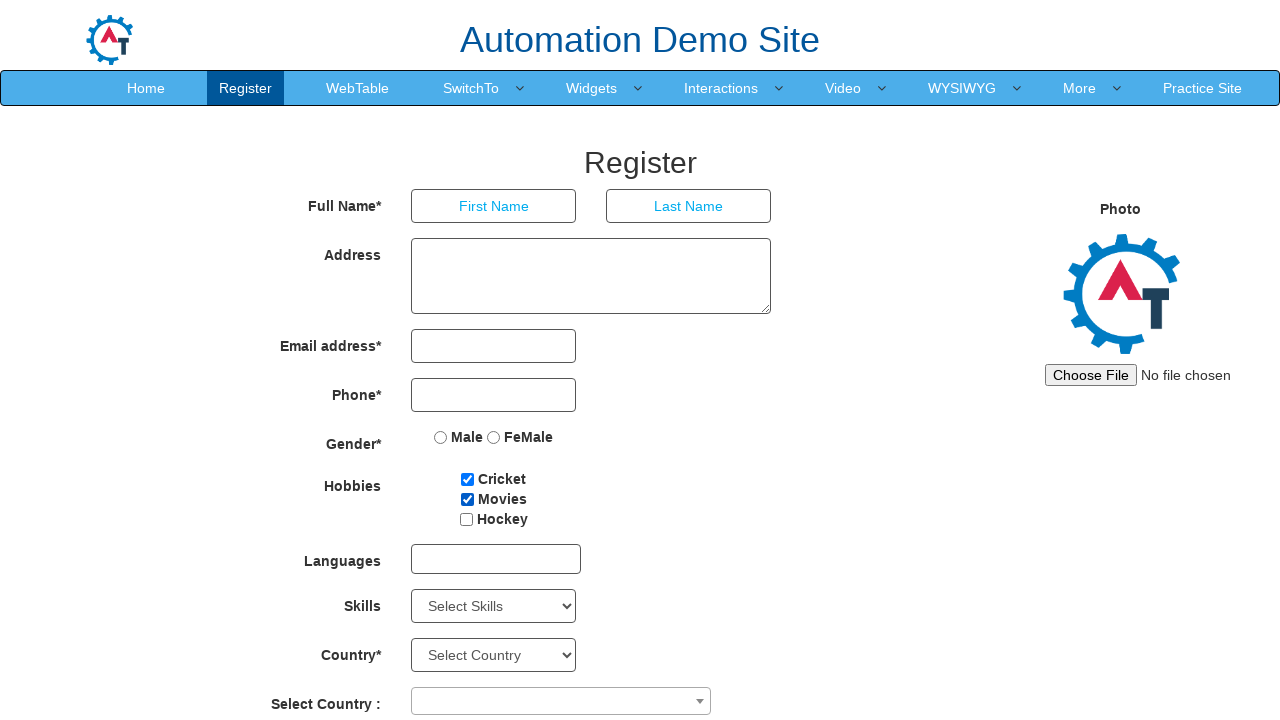

Clicked third checkbox at (466, 519) on #checkbox3
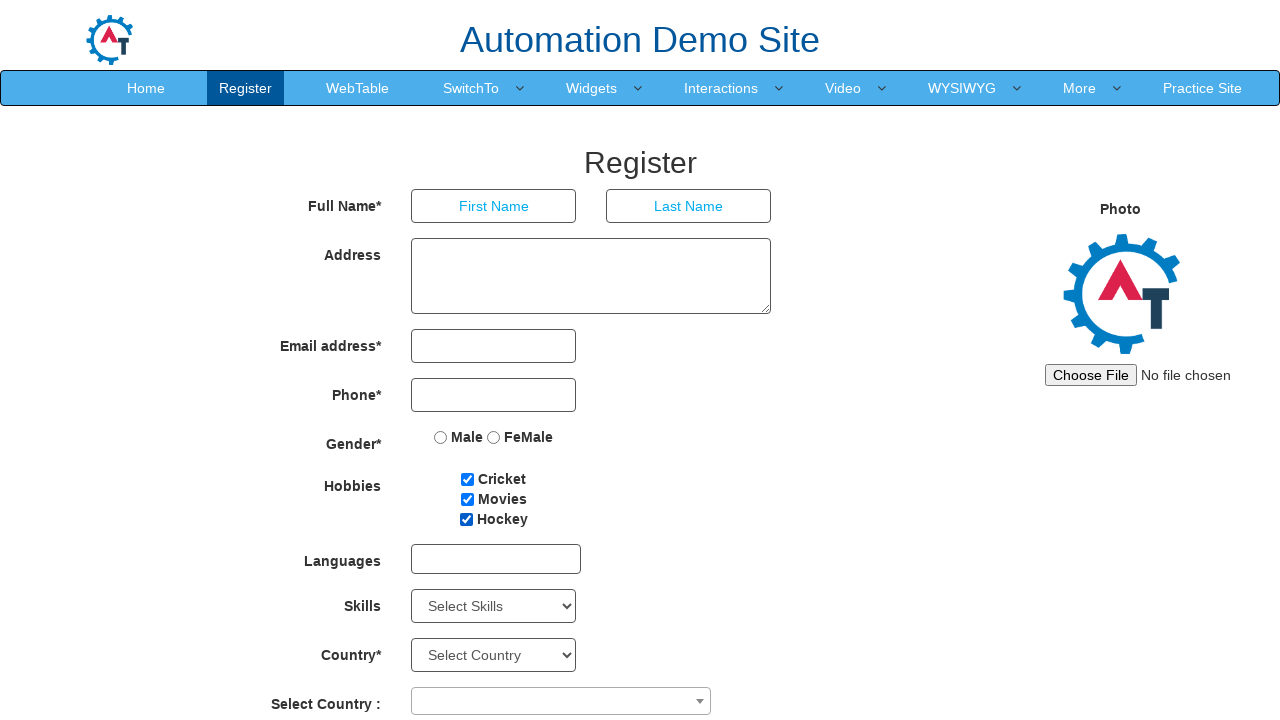

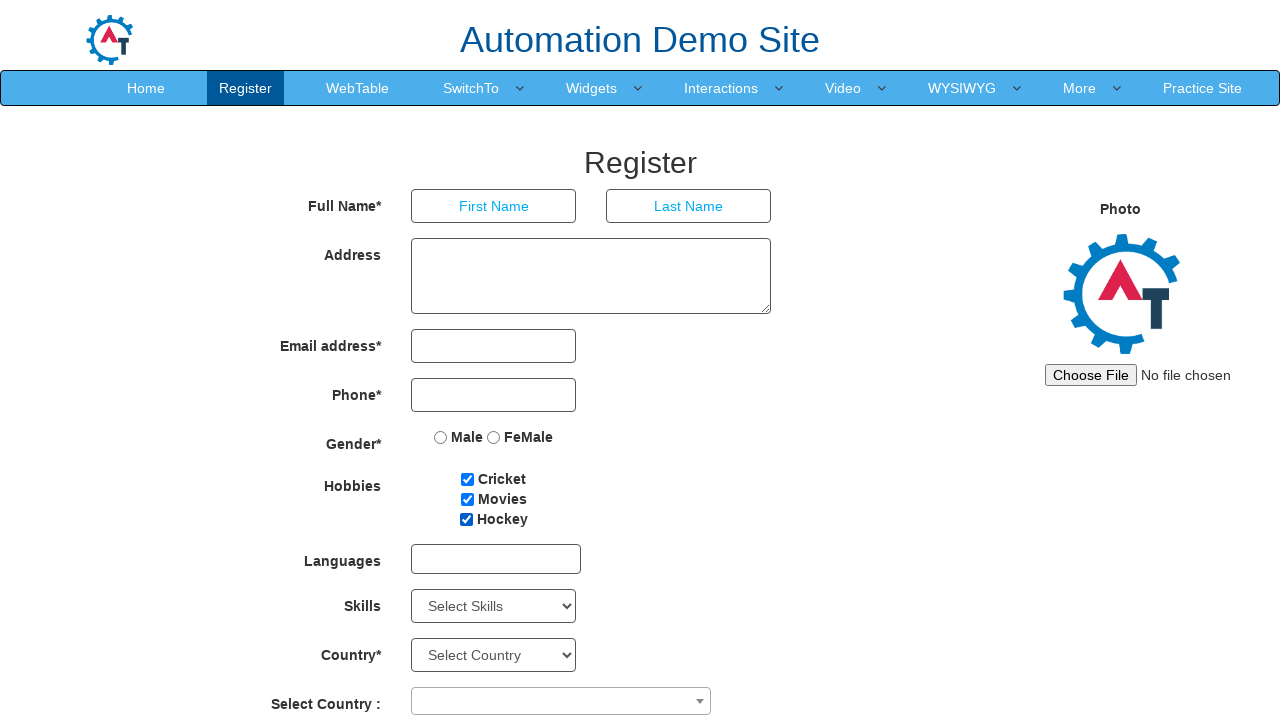